Tests a dynamic pricing page by waiting for a specific price, booking when the price drops to $100, and solving a math problem to complete the booking

Starting URL: http://suninjuly.github.io/explicit_wait2.html

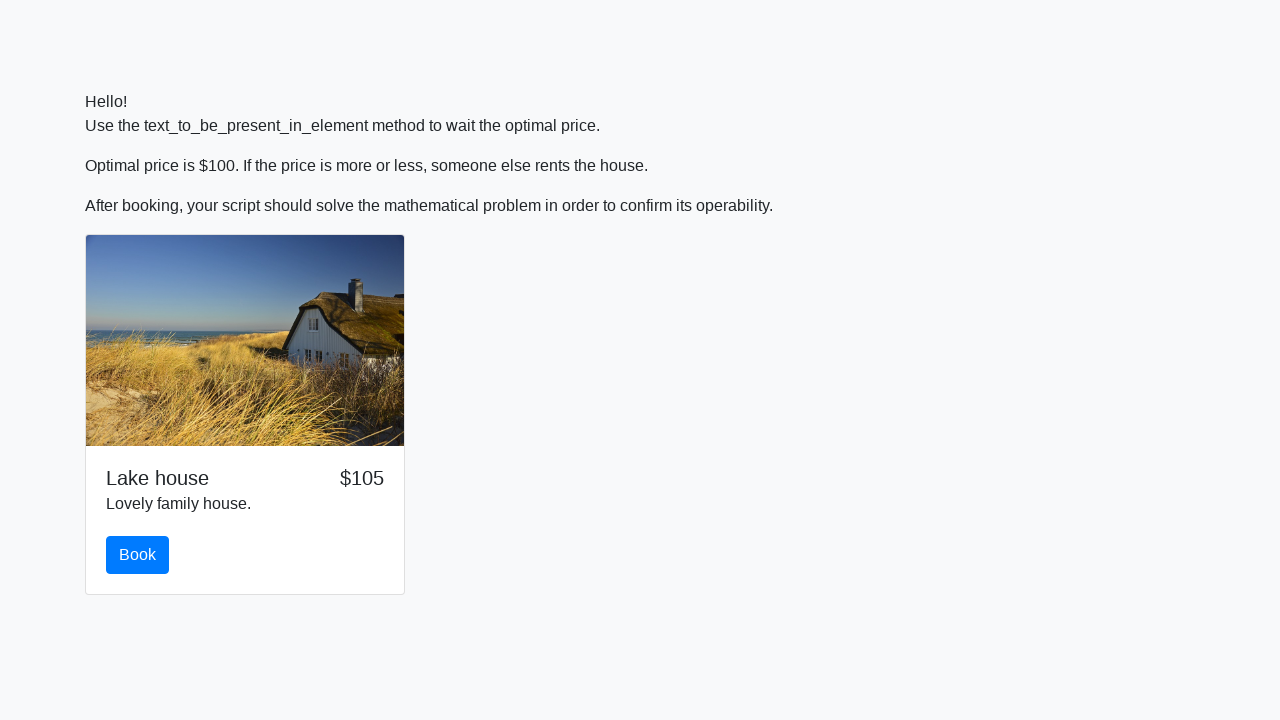

Waited for price to drop to $100
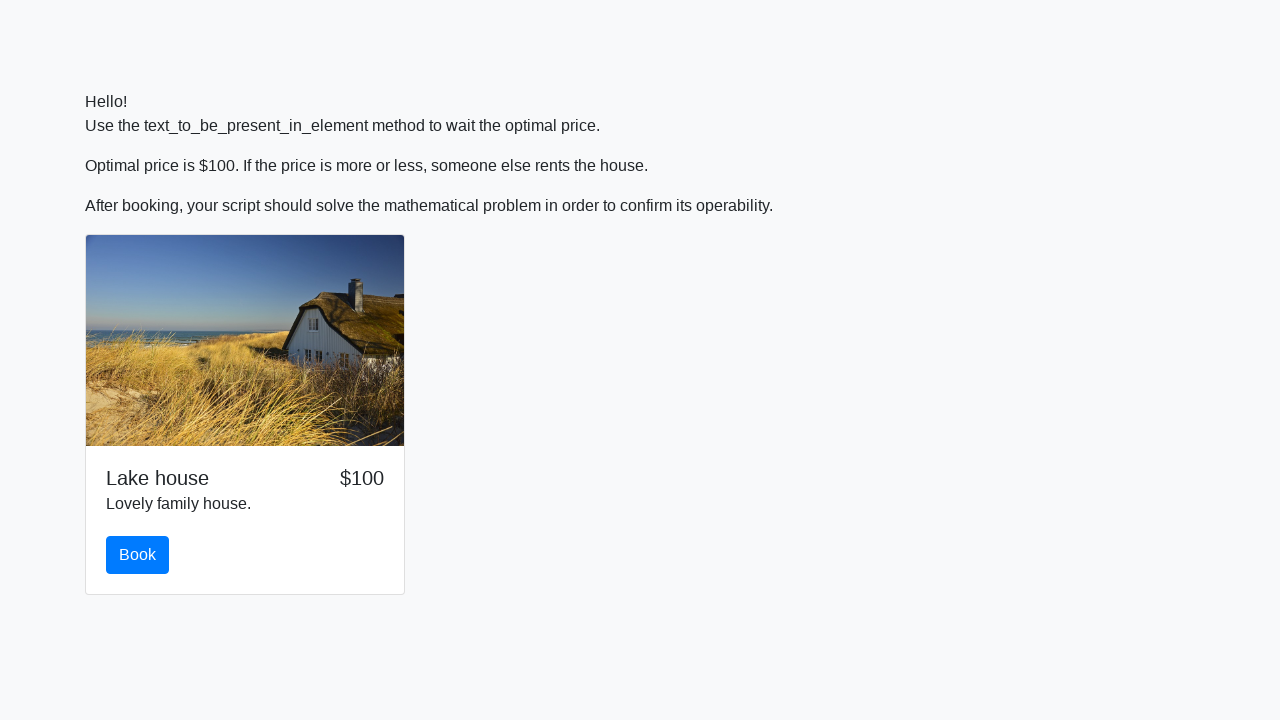

Clicked book button when price reached $100 at (138, 555) on #book
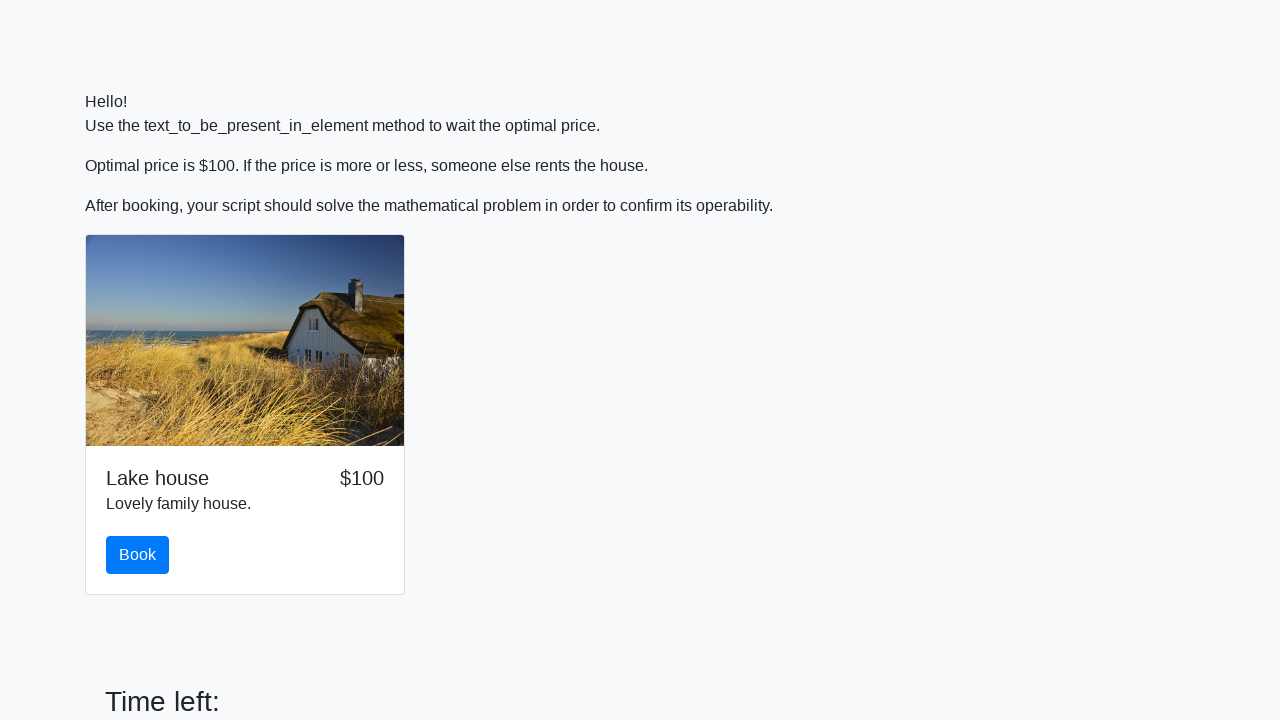

Retrieved input value for calculation: 86
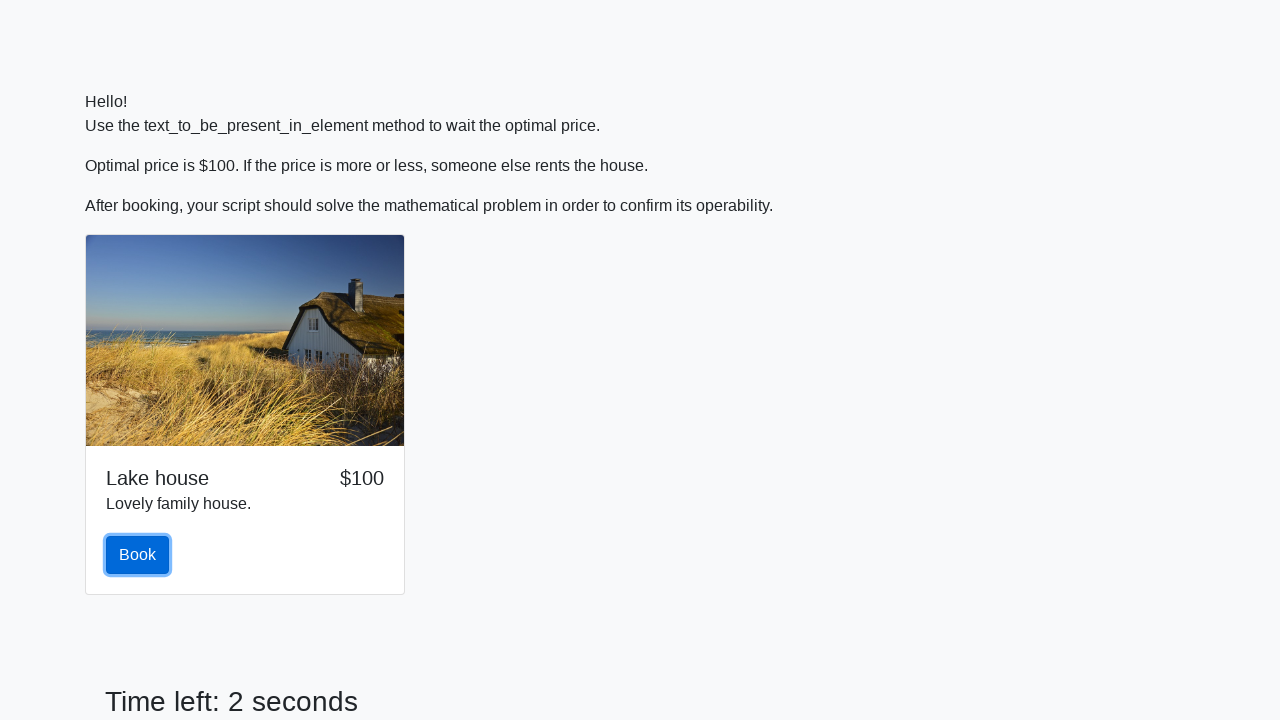

Calculated math result: 2.40527717431001
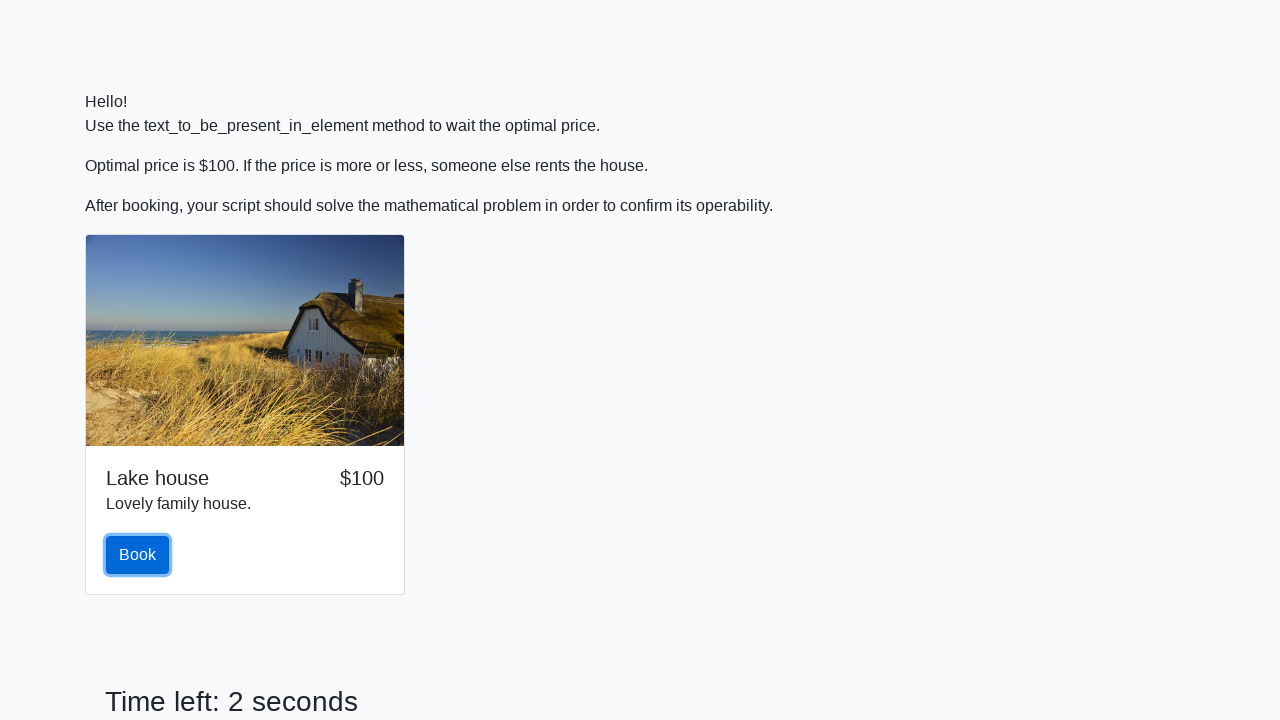

Filled answer field with calculated result on #answer
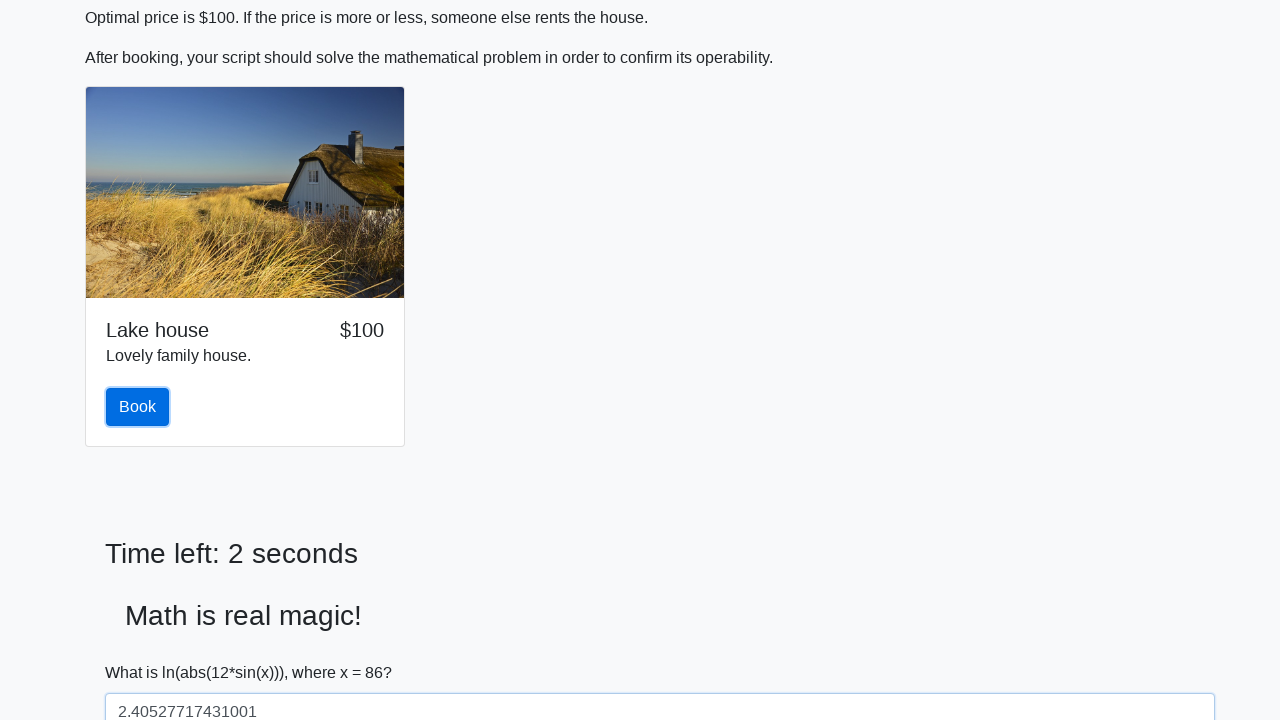

Clicked solve button to submit answer at (143, 651) on #solve
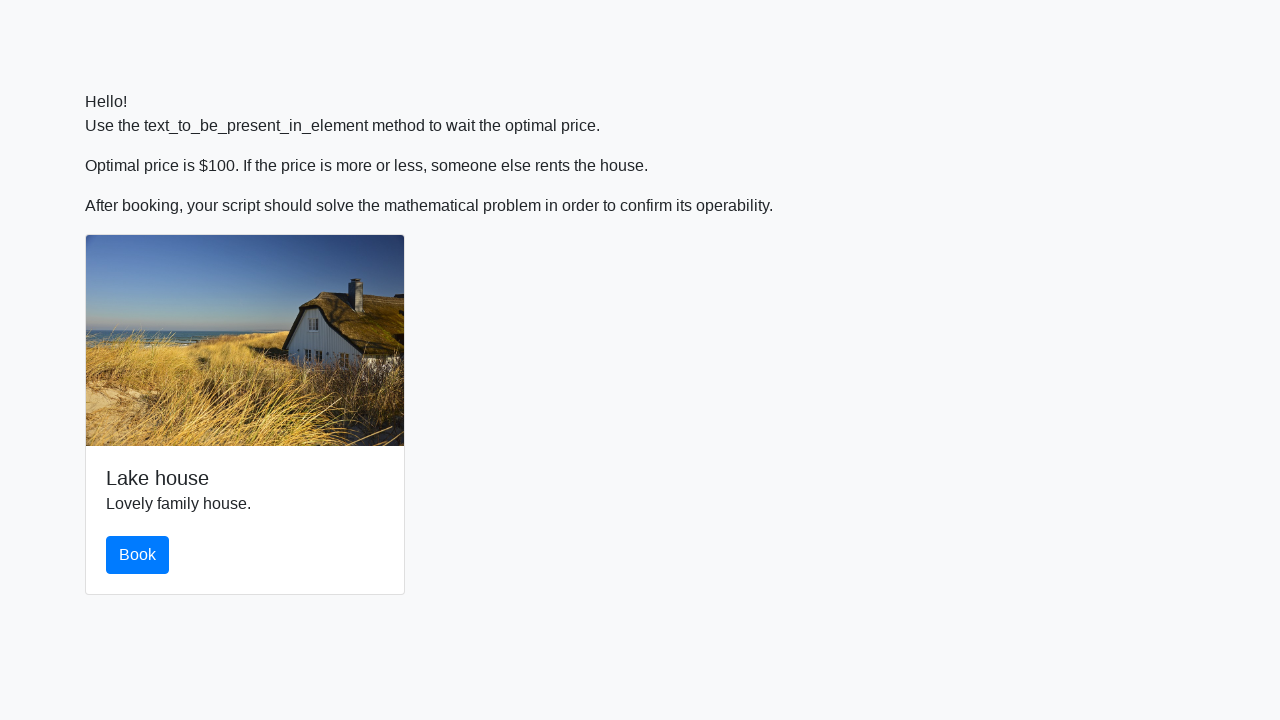

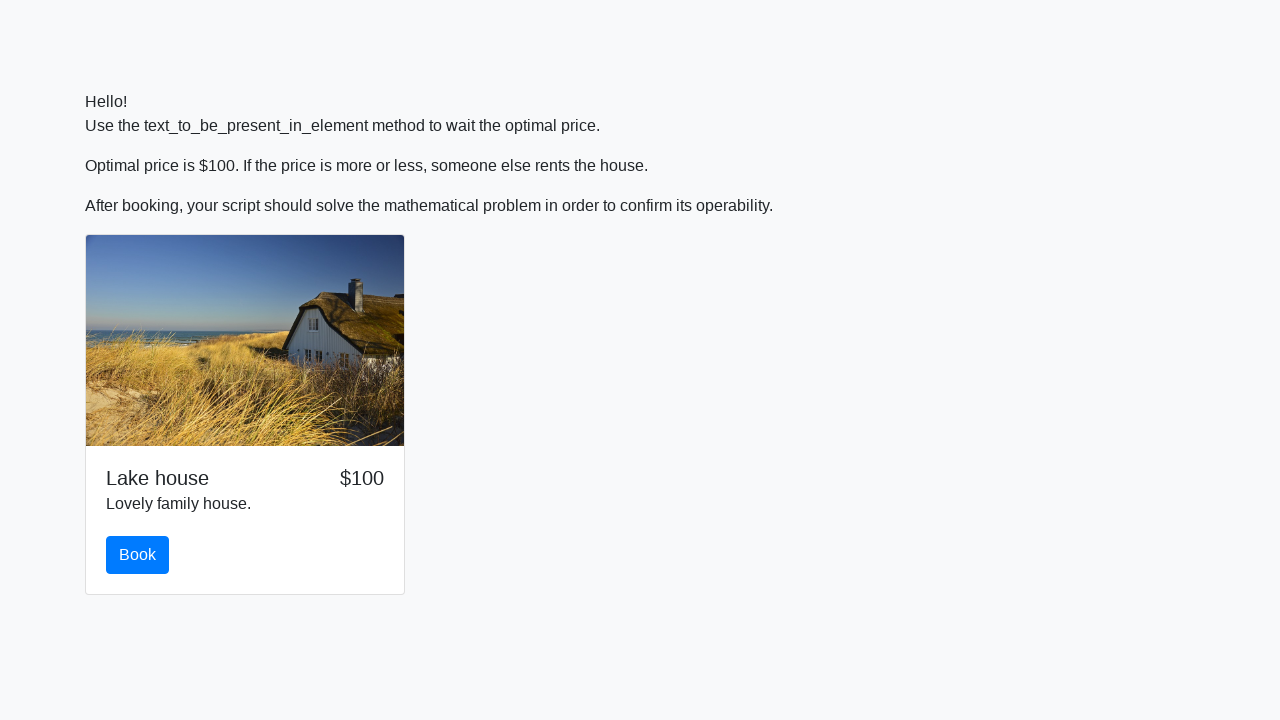